Navigates to the OrangeHRM login page and waits for the page to load, verifying the page content is accessible.

Starting URL: https://opensource-demo.orangehrmlive.com/web/index.php/auth/login

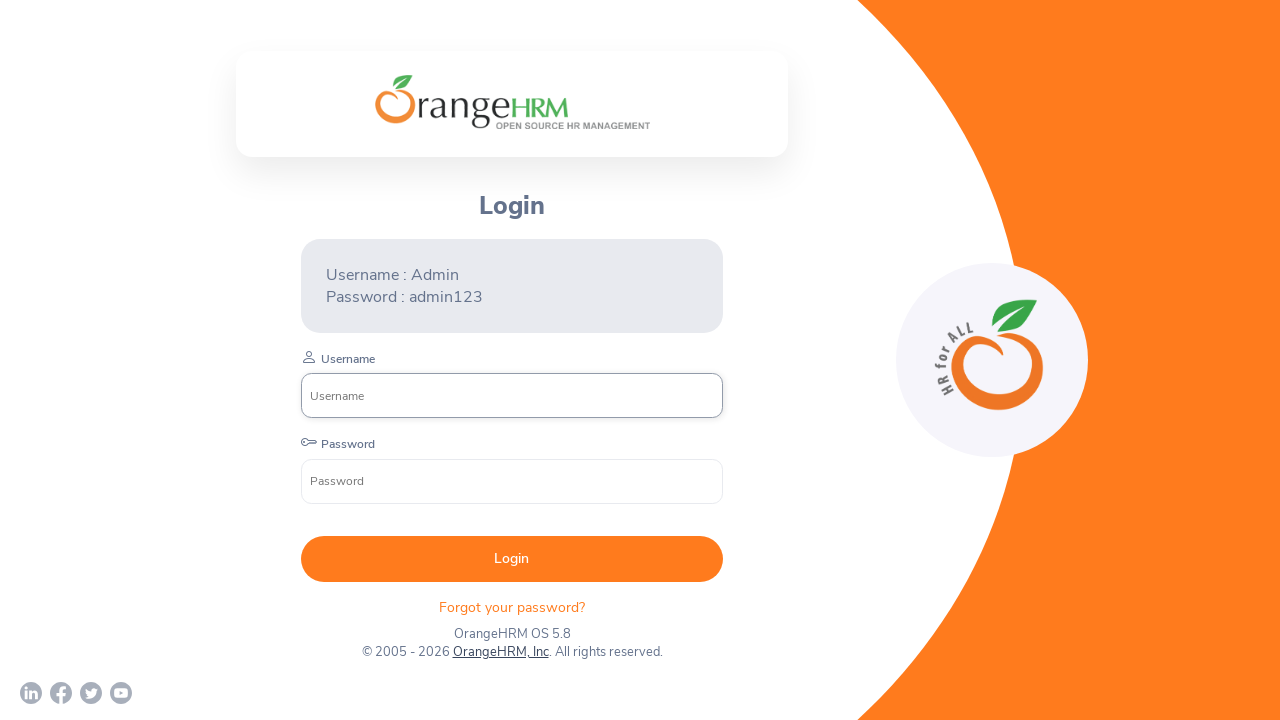

Waited for OrangeHRM login page to fully load (networkidle)
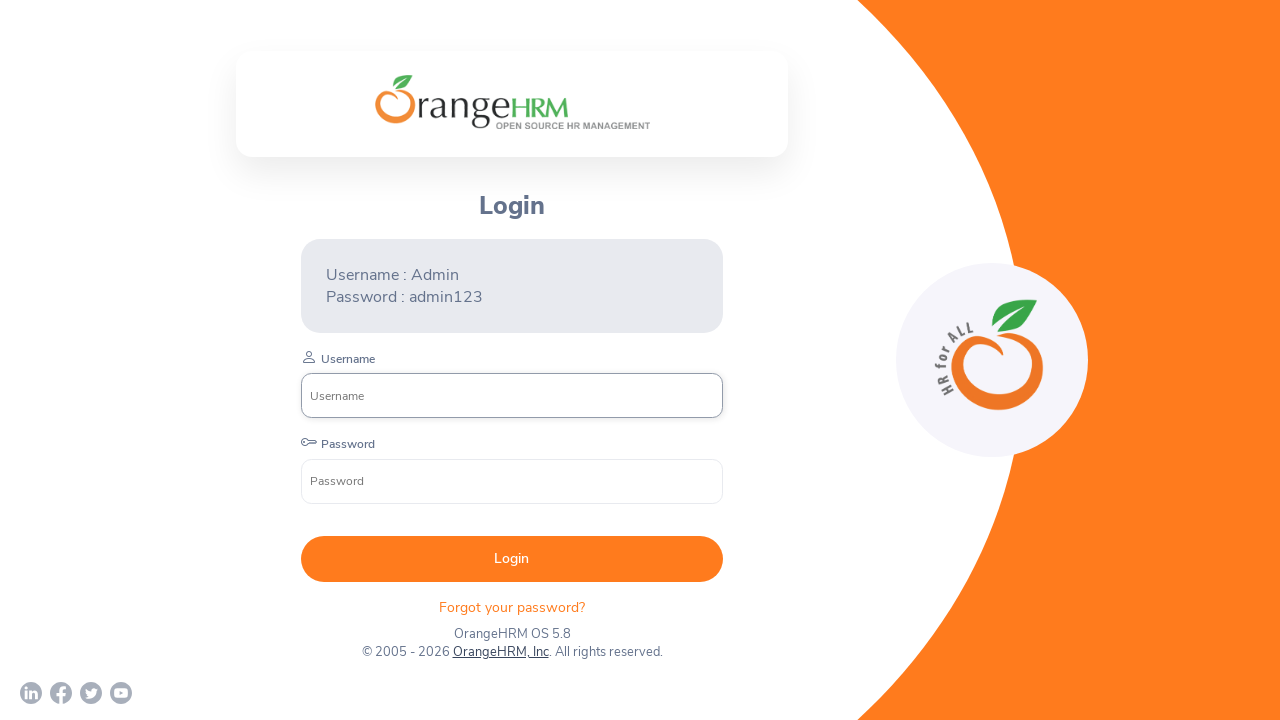

Verified username input field is visible on the login page
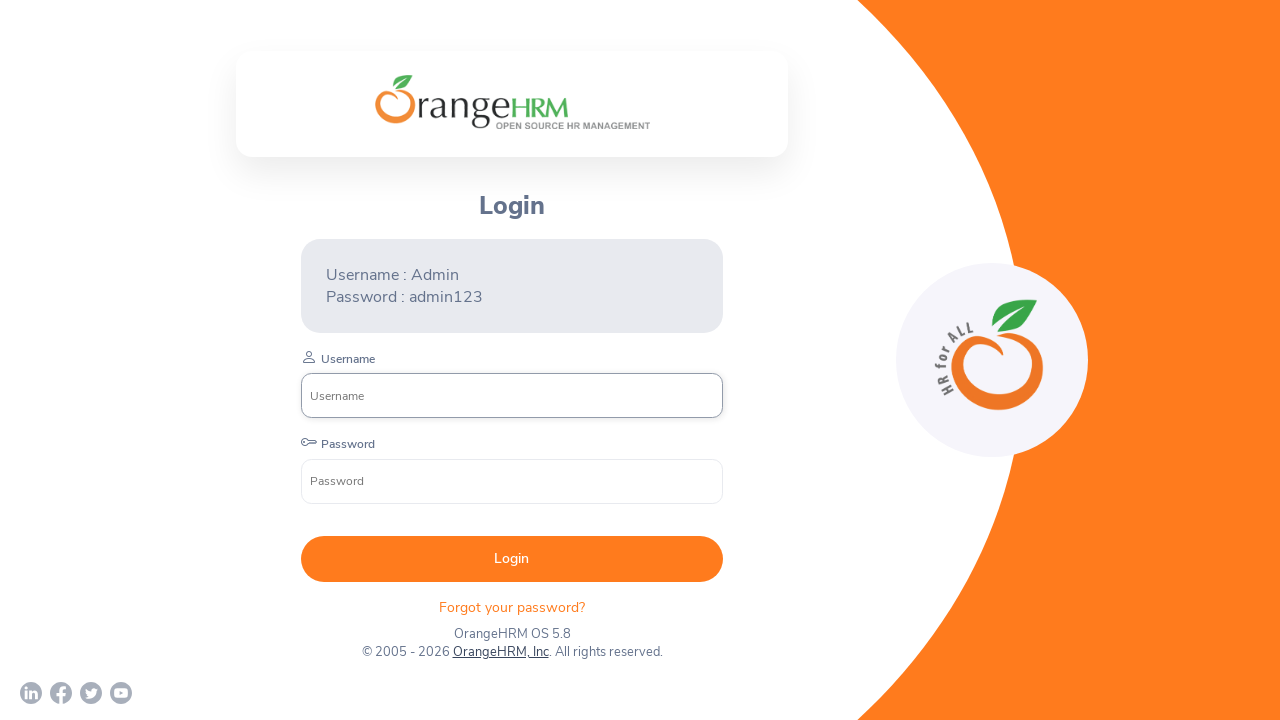

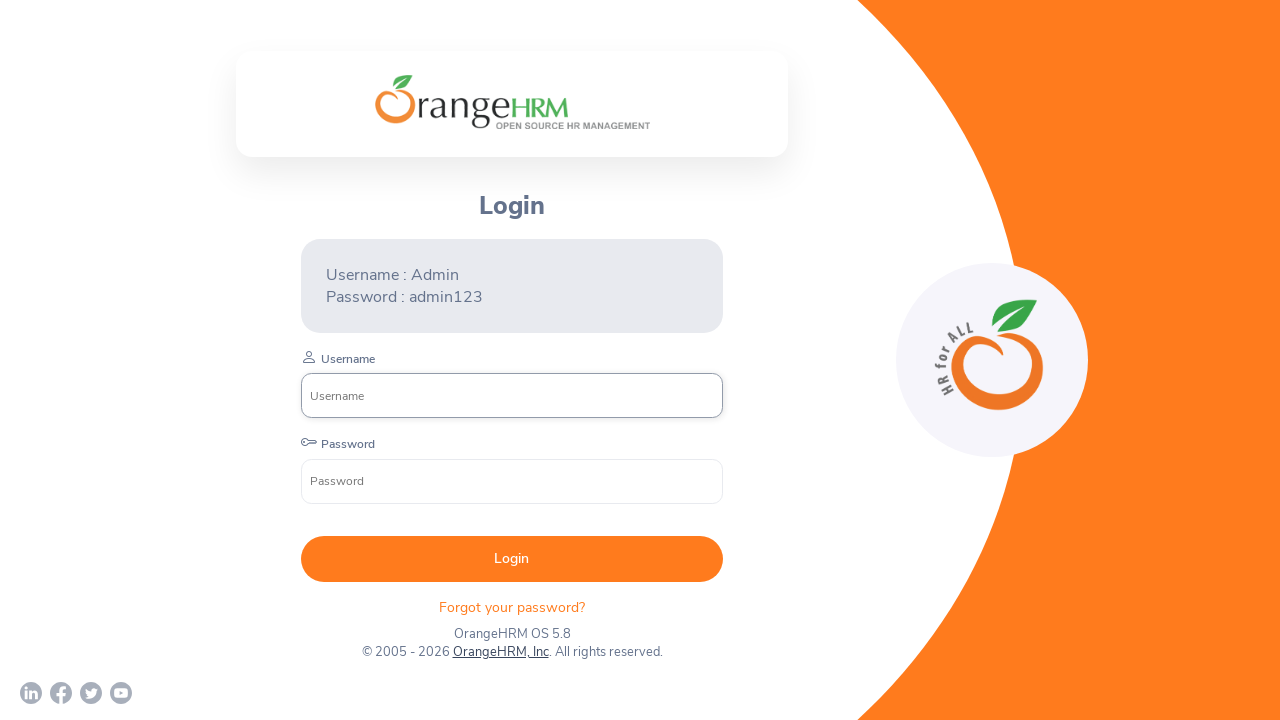